Tests browser tab/window handling by clicking a button to open new tabs, switching to each child tab, verifying the URLs, closing the child tabs, and returning to the main window.

Starting URL: https://demoqa.com/browser-windows

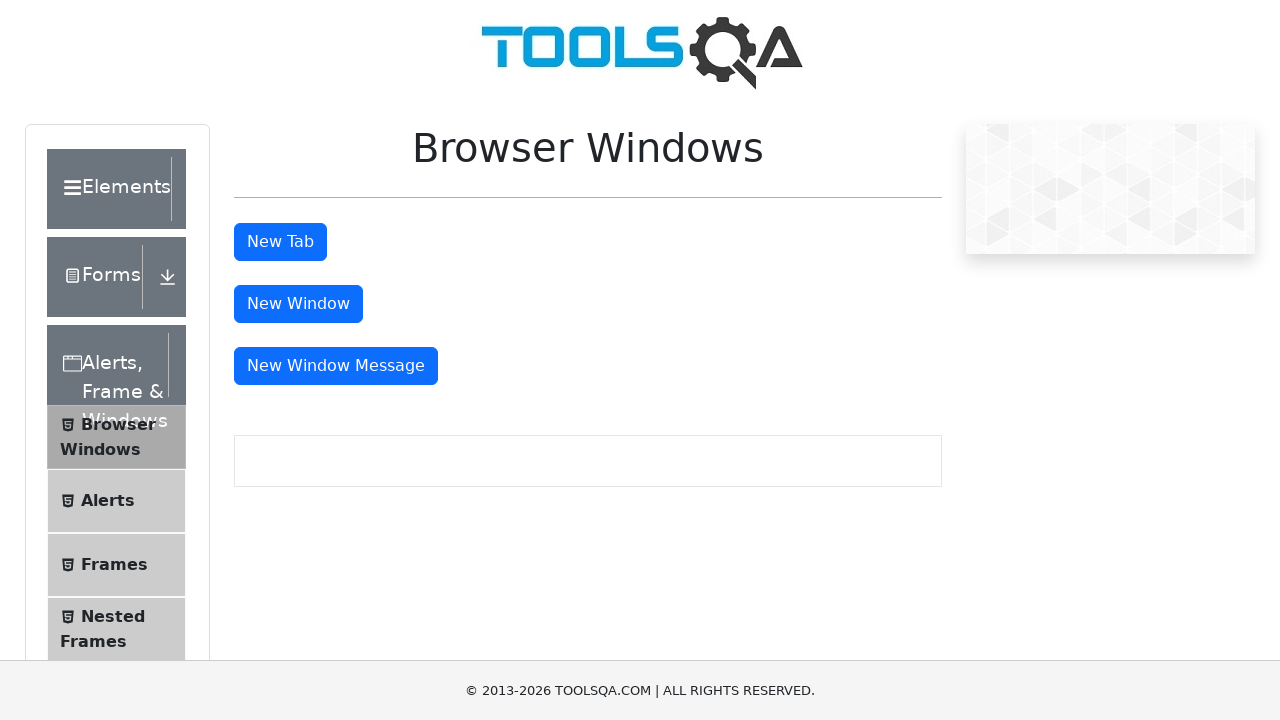

Clicked 'New Tab' button to open first new tab at (280, 242) on #tabButton
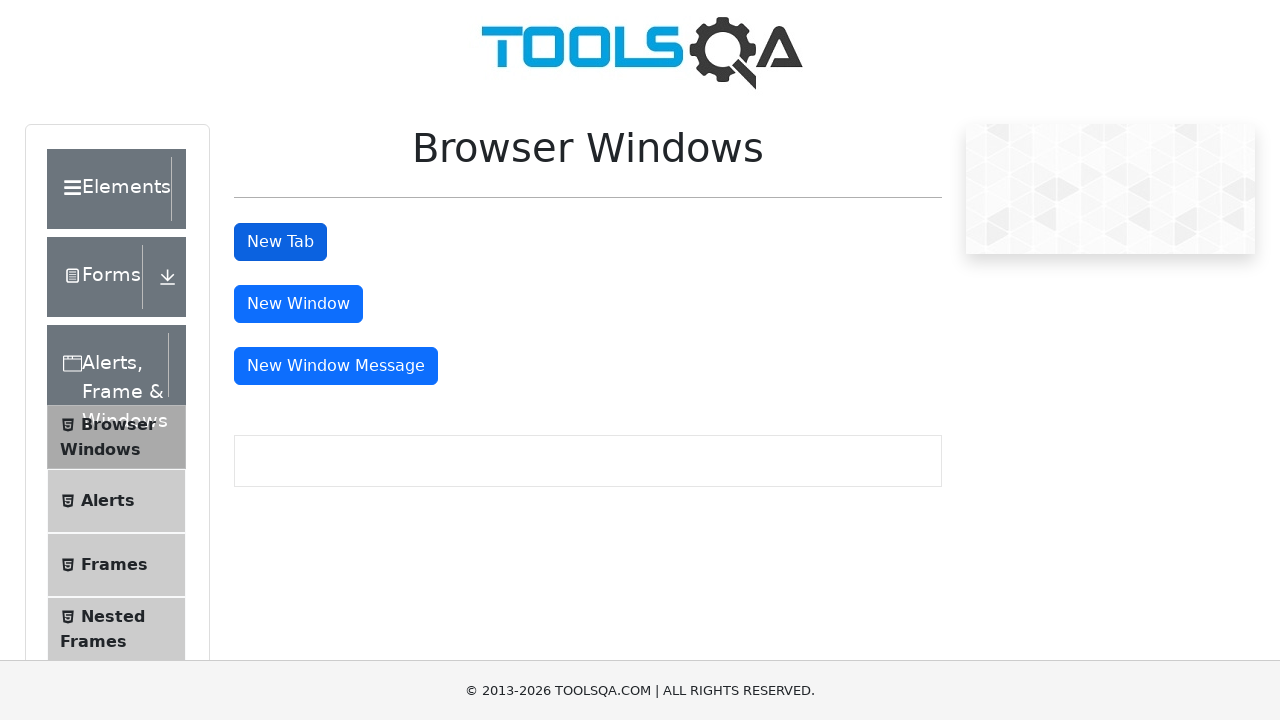

Clicked 'New Tab' button to open second new tab at (280, 242) on #tabButton
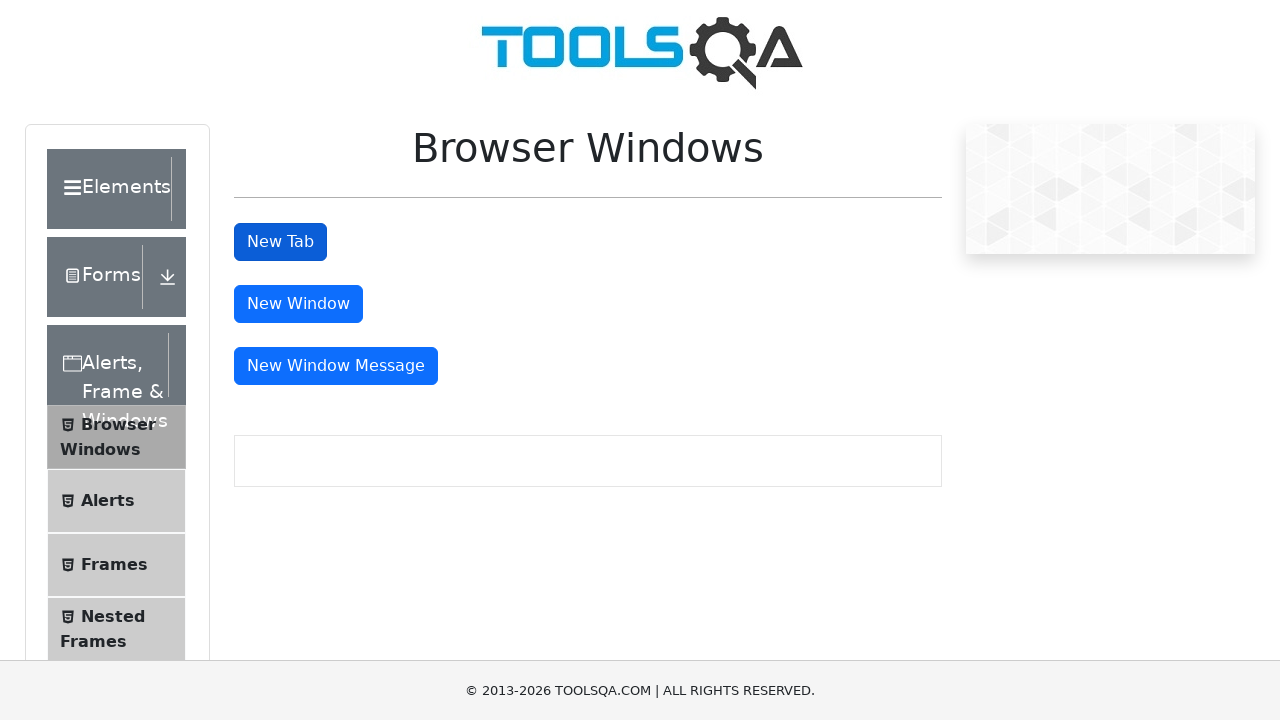

Waited for new tabs to fully load
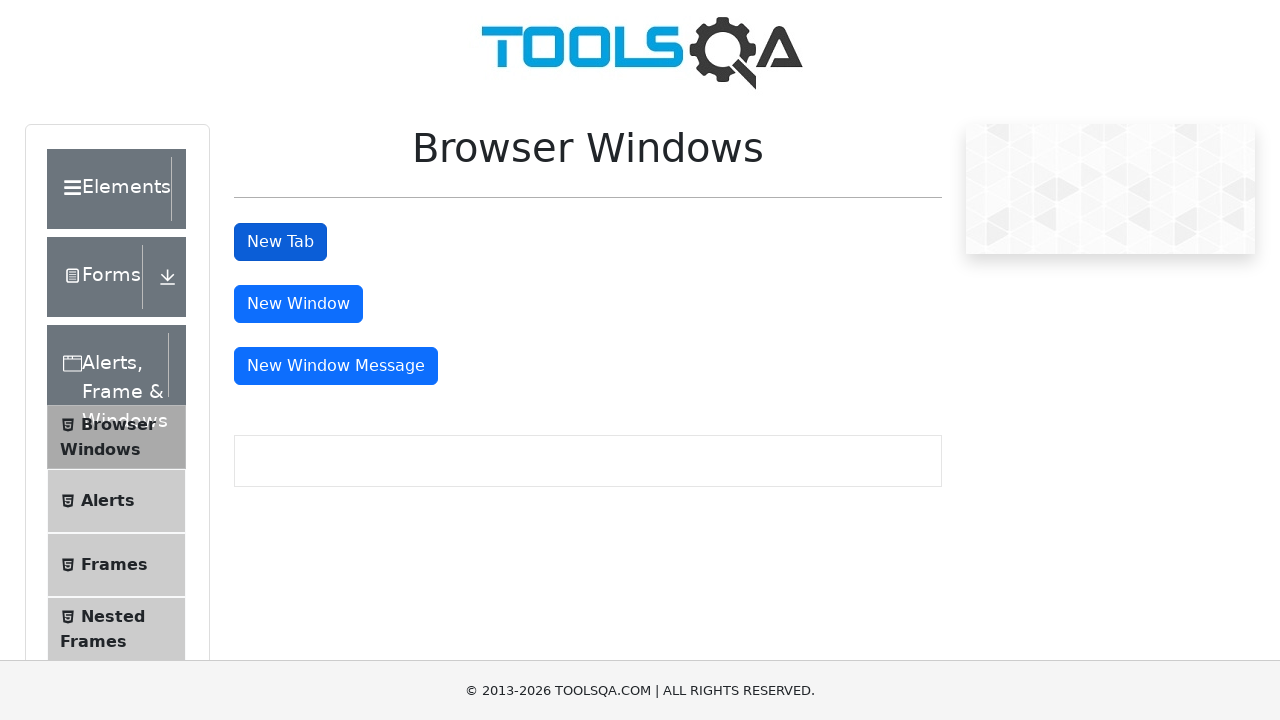

Switched to child tab
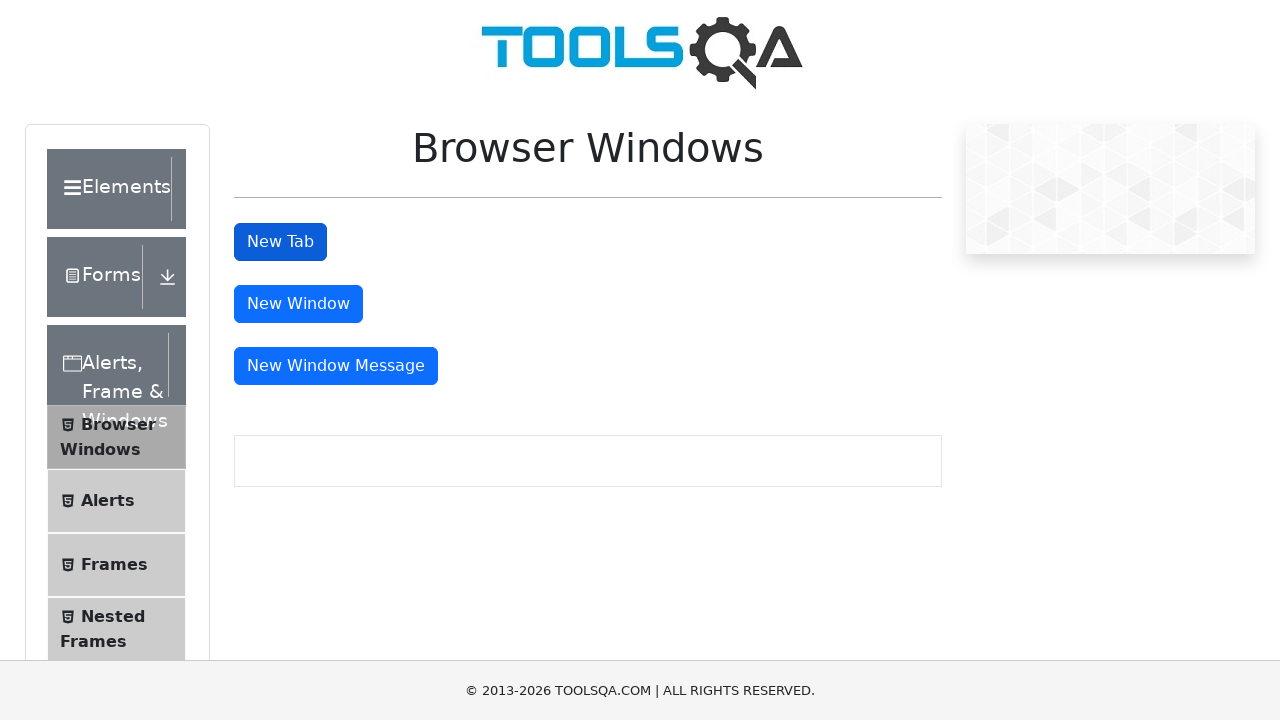

Waited for child tab content to load
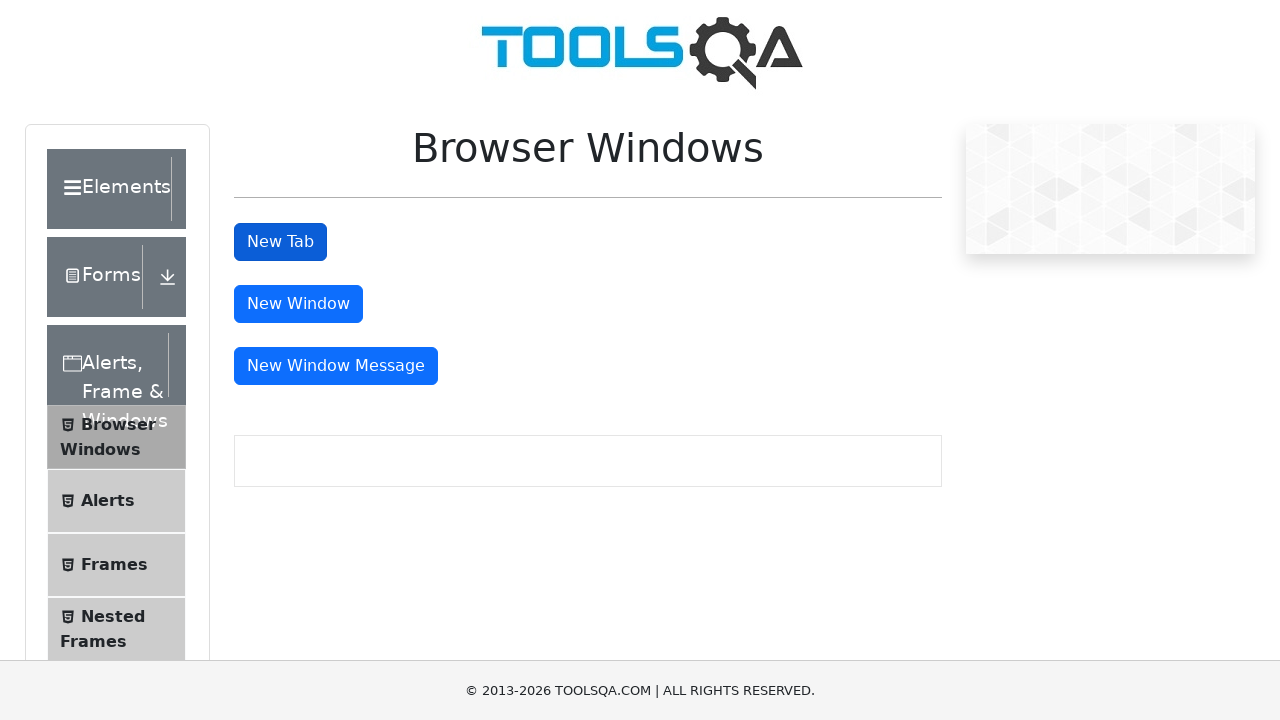

Verified child tab URL: https://demoqa.com/sample
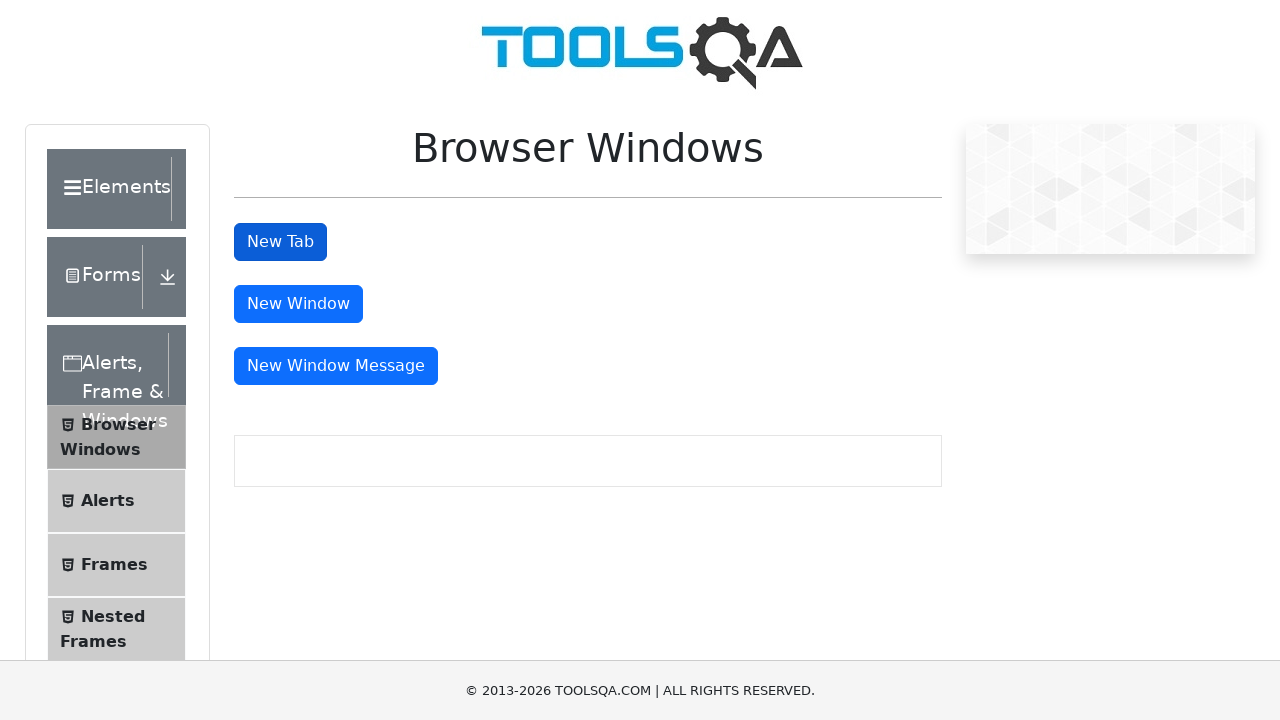

Closed child tab
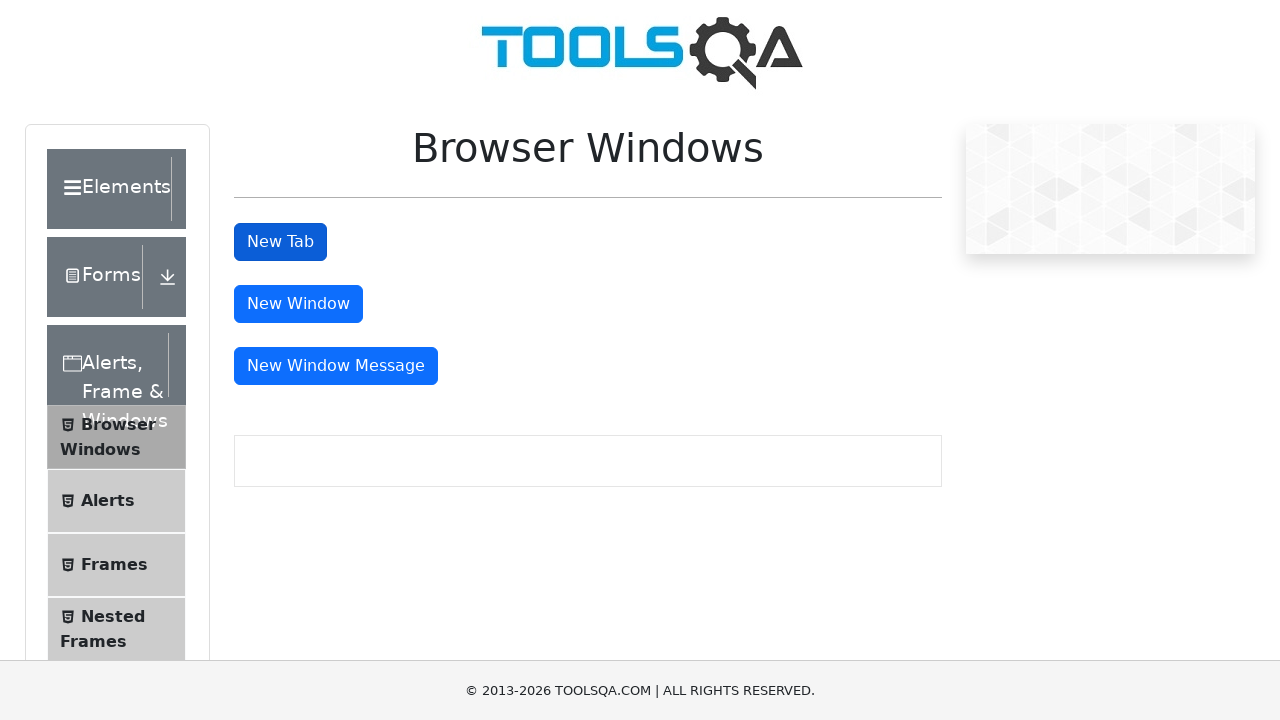

Switched to child tab
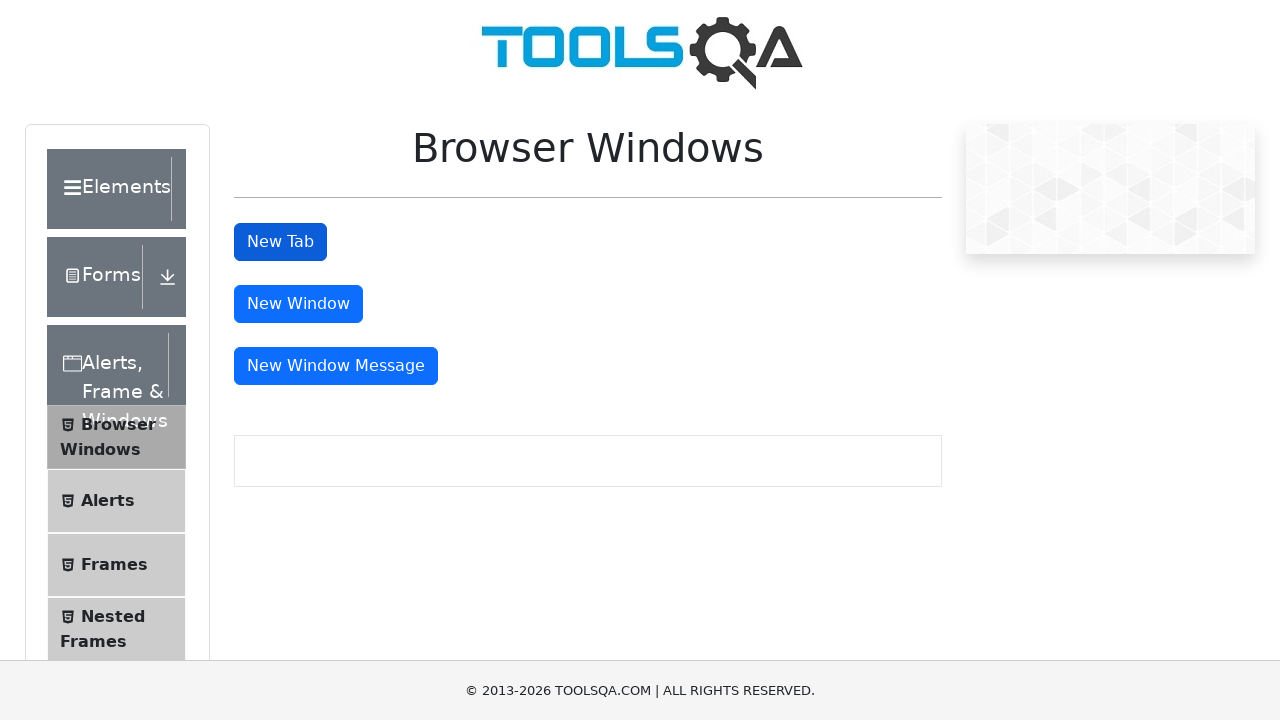

Waited for child tab content to load
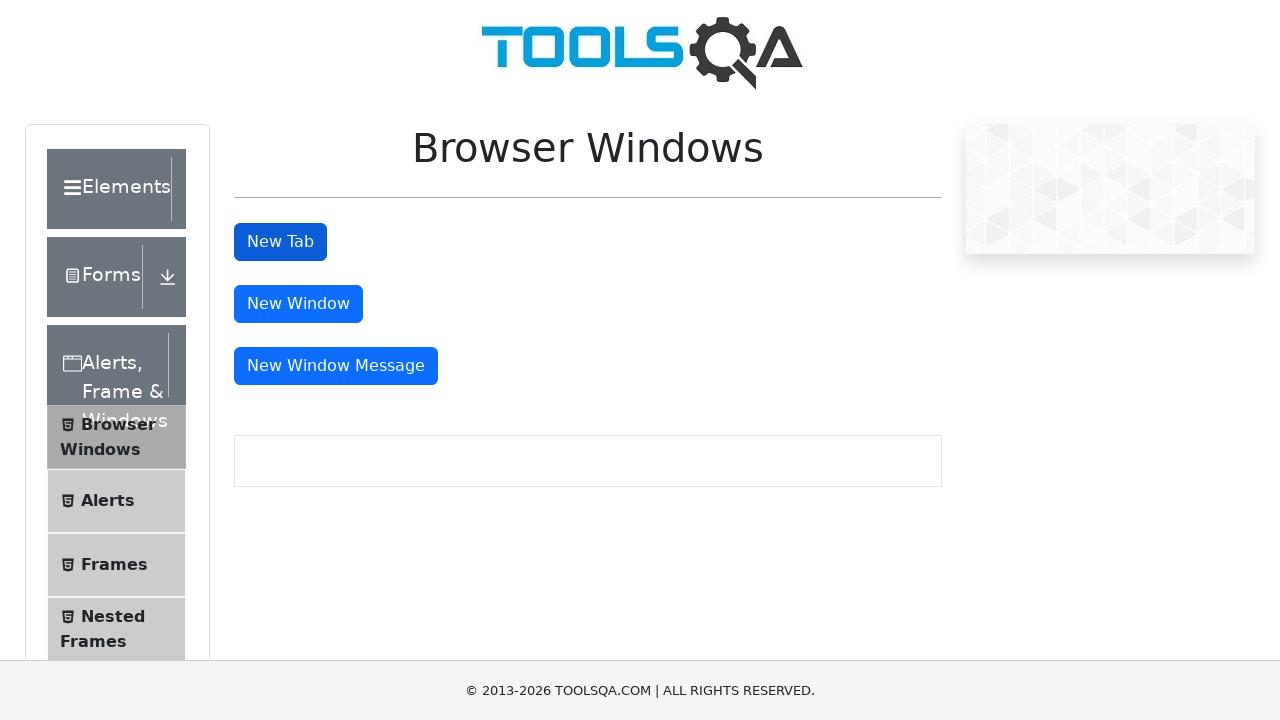

Verified child tab URL: https://demoqa.com/sample
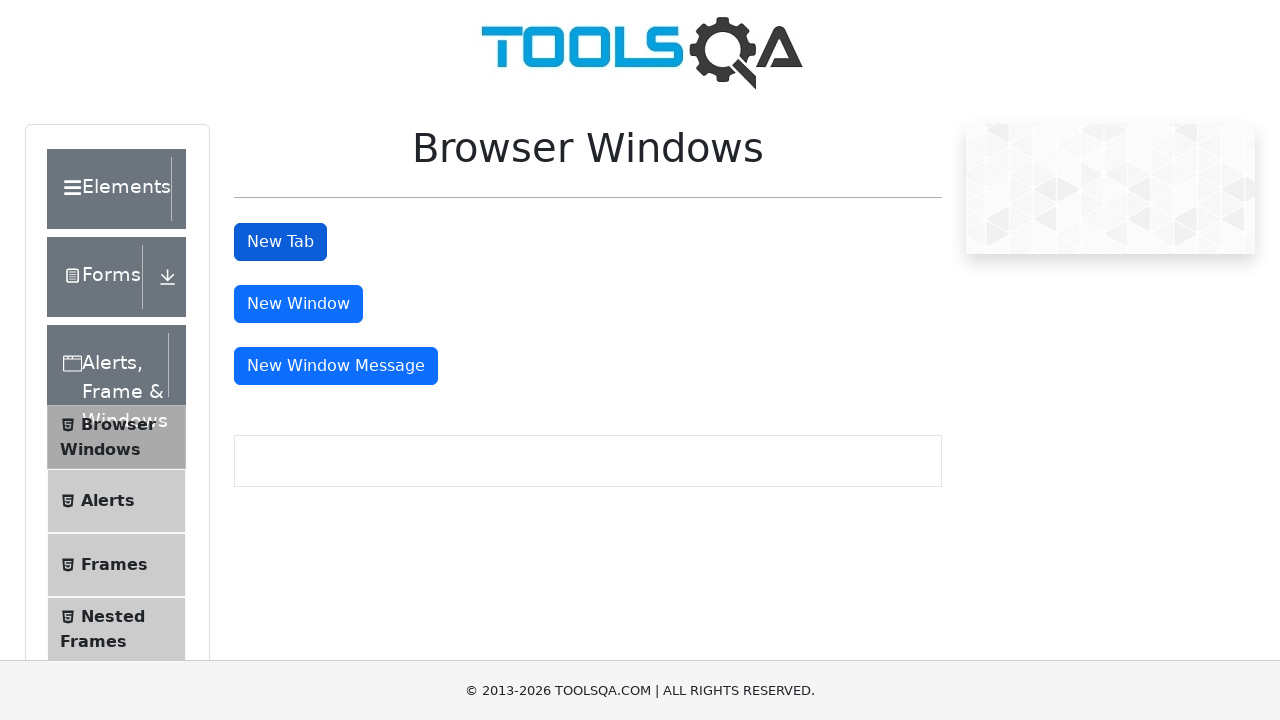

Closed child tab
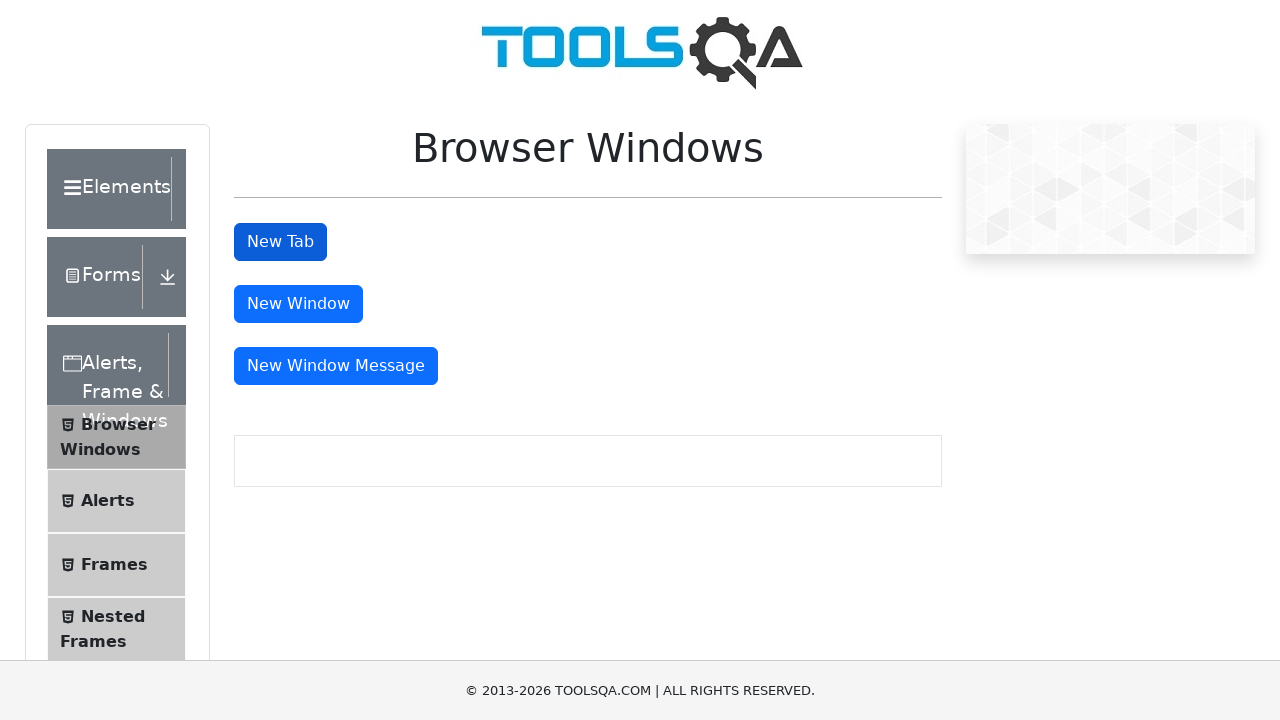

Switched back to main tab
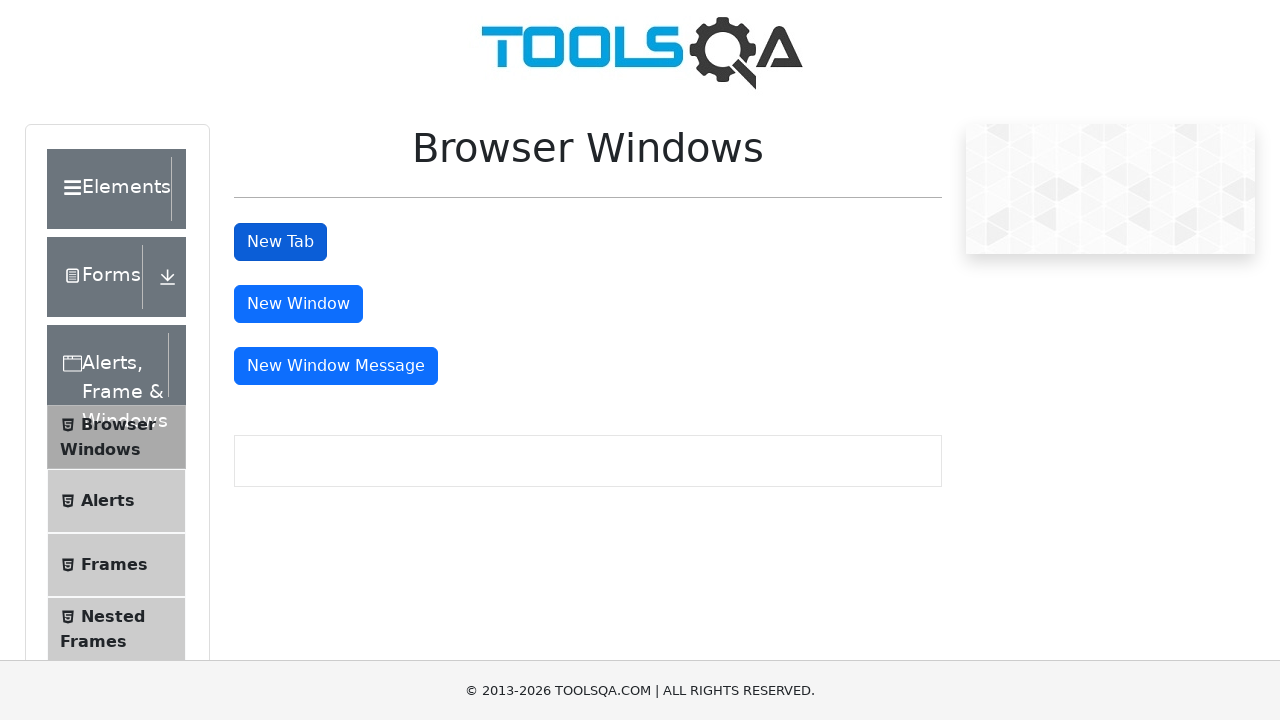

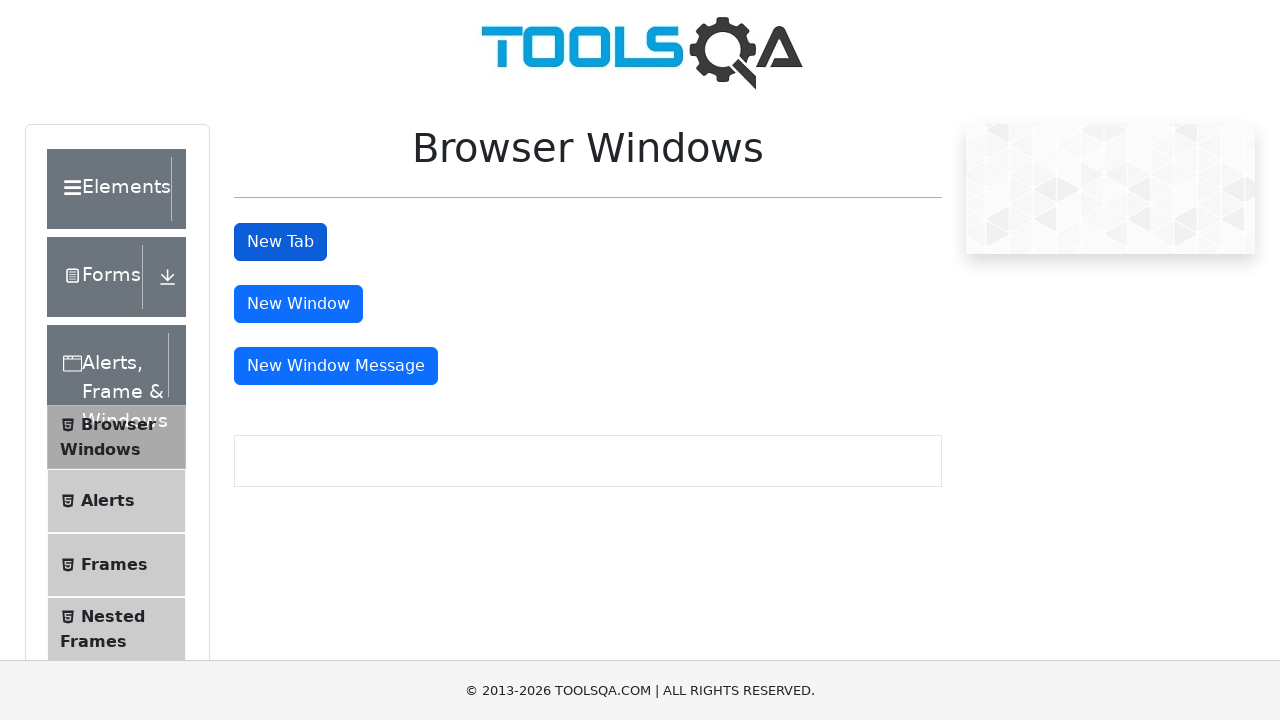